Tests drag and drop on non-greedy inner drop box in the prevent propagation tab

Starting URL: https://demoqa.com/droppable

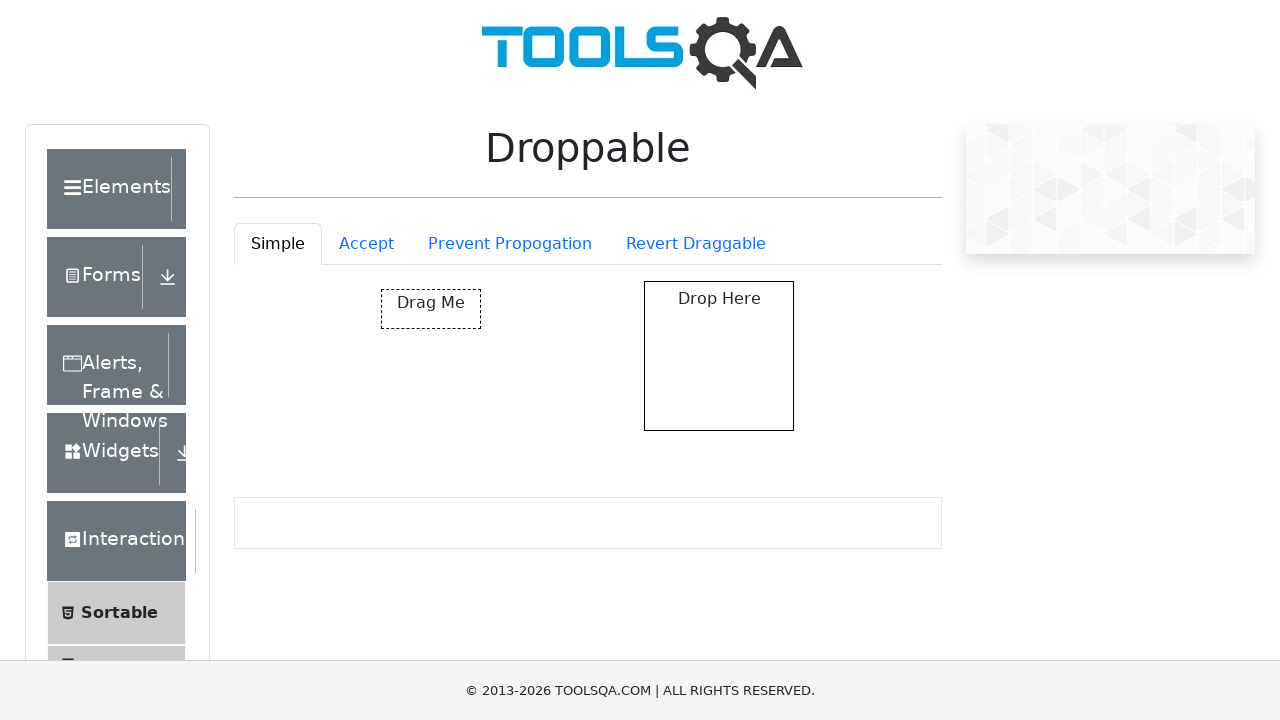

Clicked on the Prevent Propagation tab at (510, 244) on #droppableExample-tab-preventPropogation
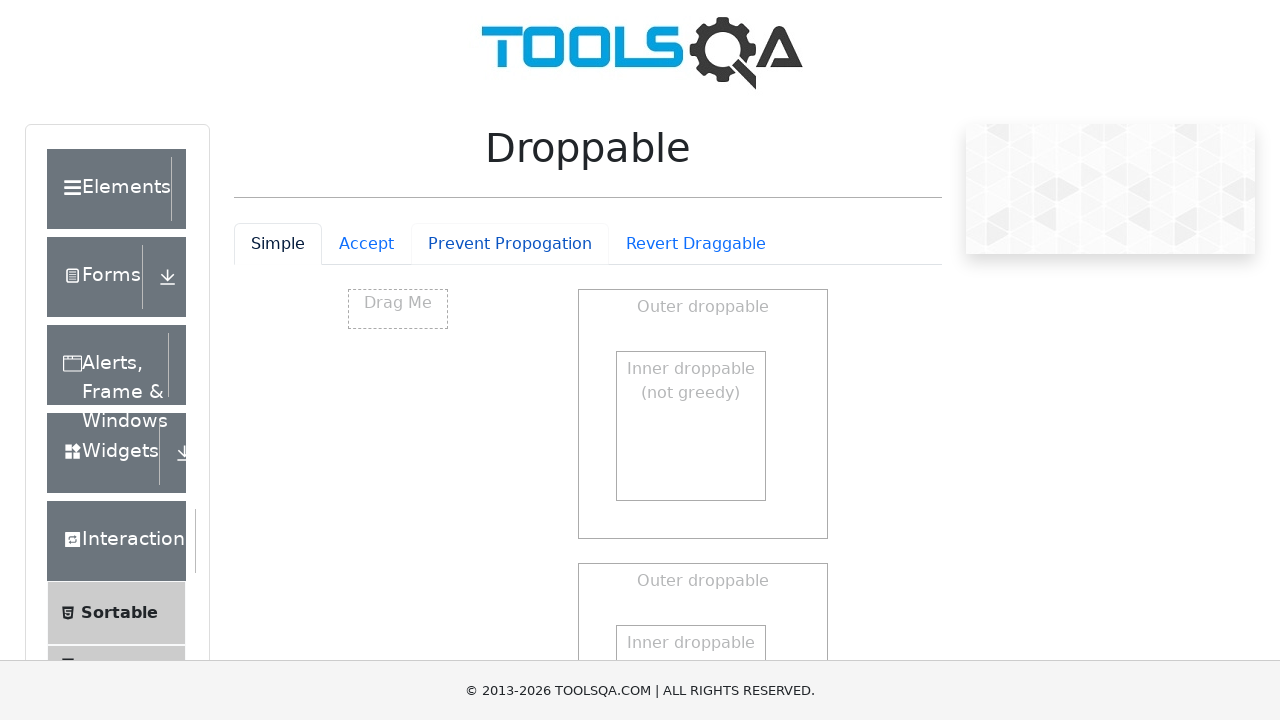

Dragged and dropped dragBox to the non-greedy inner drop box at (691, 426)
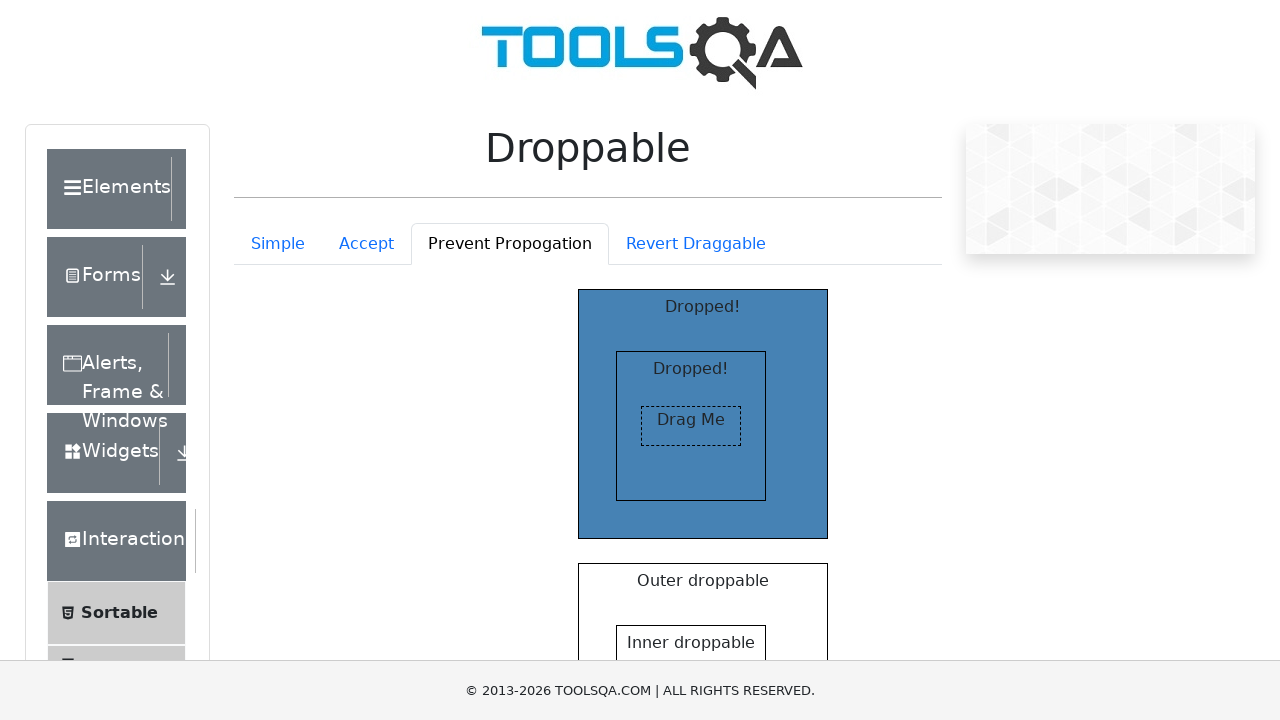

Confirmation text 'Dropped!' appeared in the non-greedy inner drop box
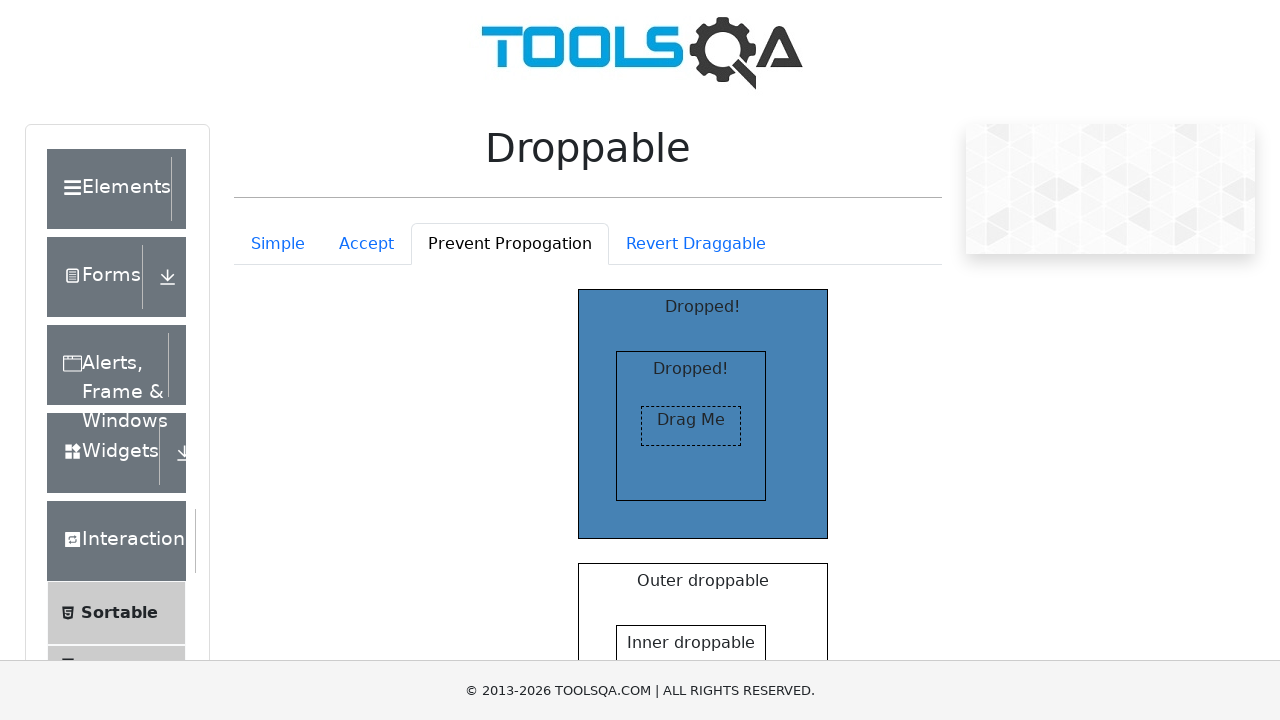

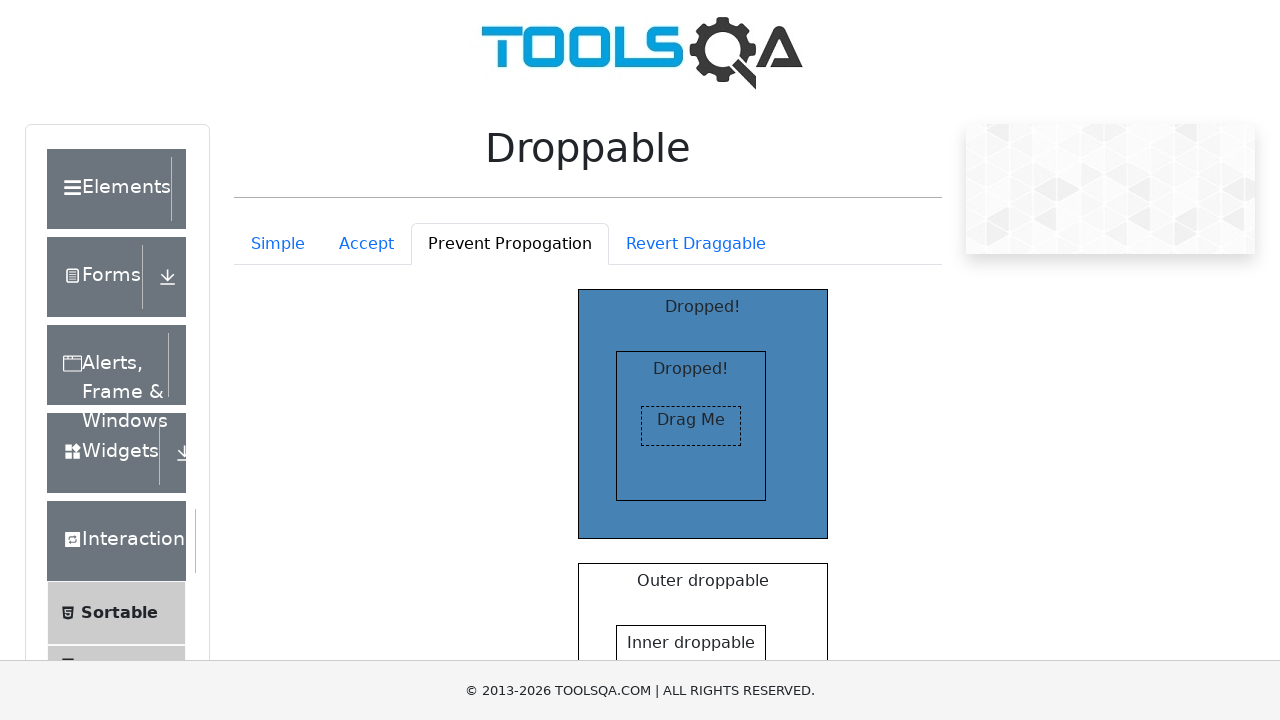